Tests hover functionality on the third user figure, verifies the displayed name is "user3", then clicks the profile link and verifies it leads to a "Not Found" page.

Starting URL: http://the-internet.herokuapp.com/hovers

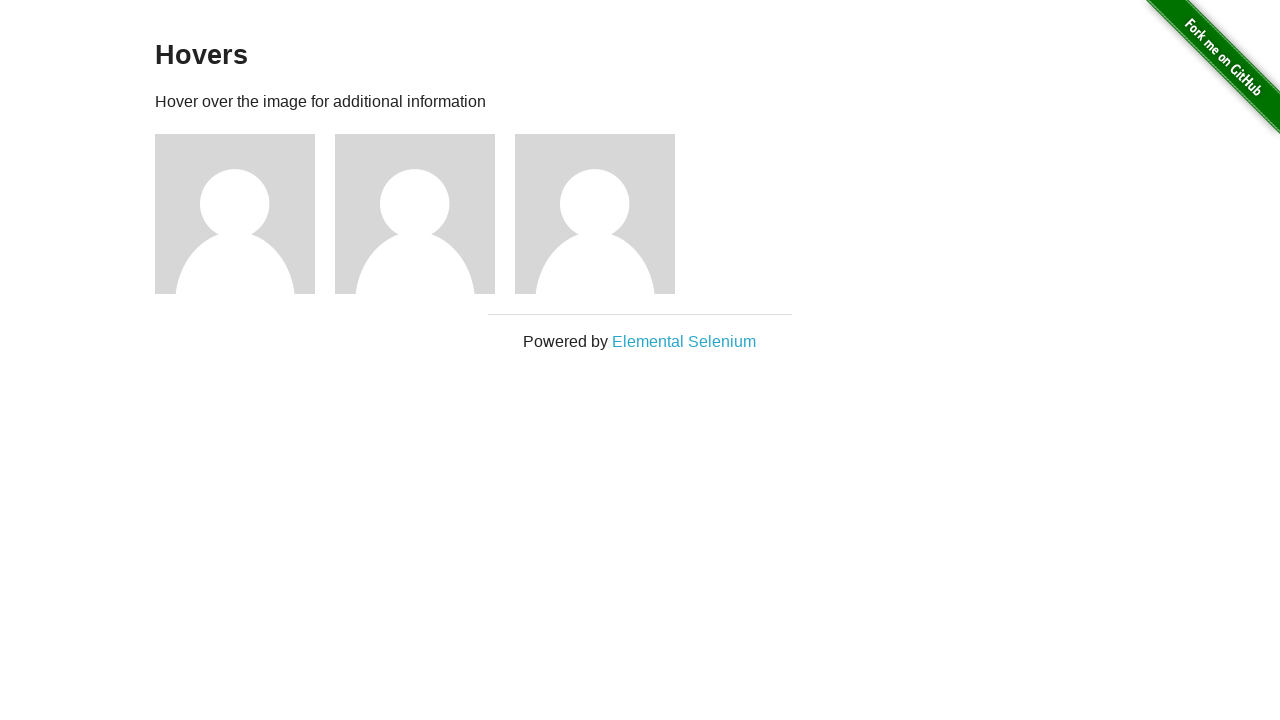

Hovered over the third user figure element at (605, 214) on .figure >> nth=2
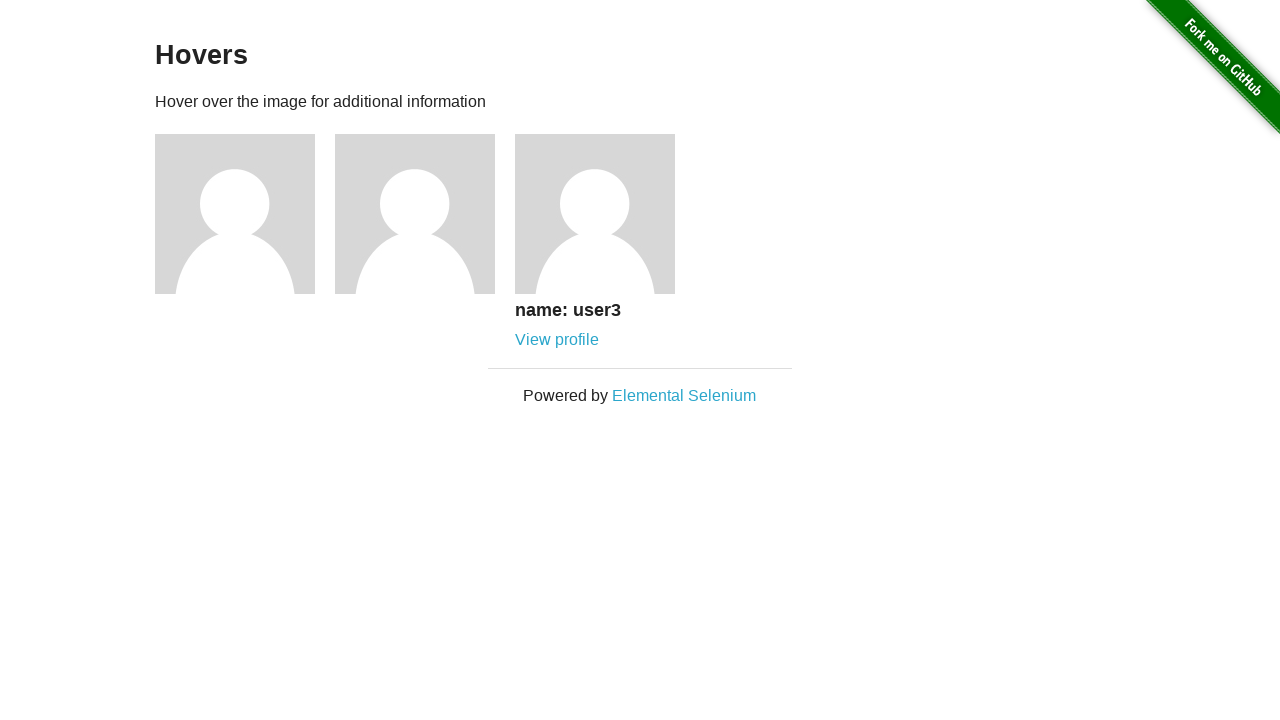

Retrieved user name text from third figure: 'name: user3'
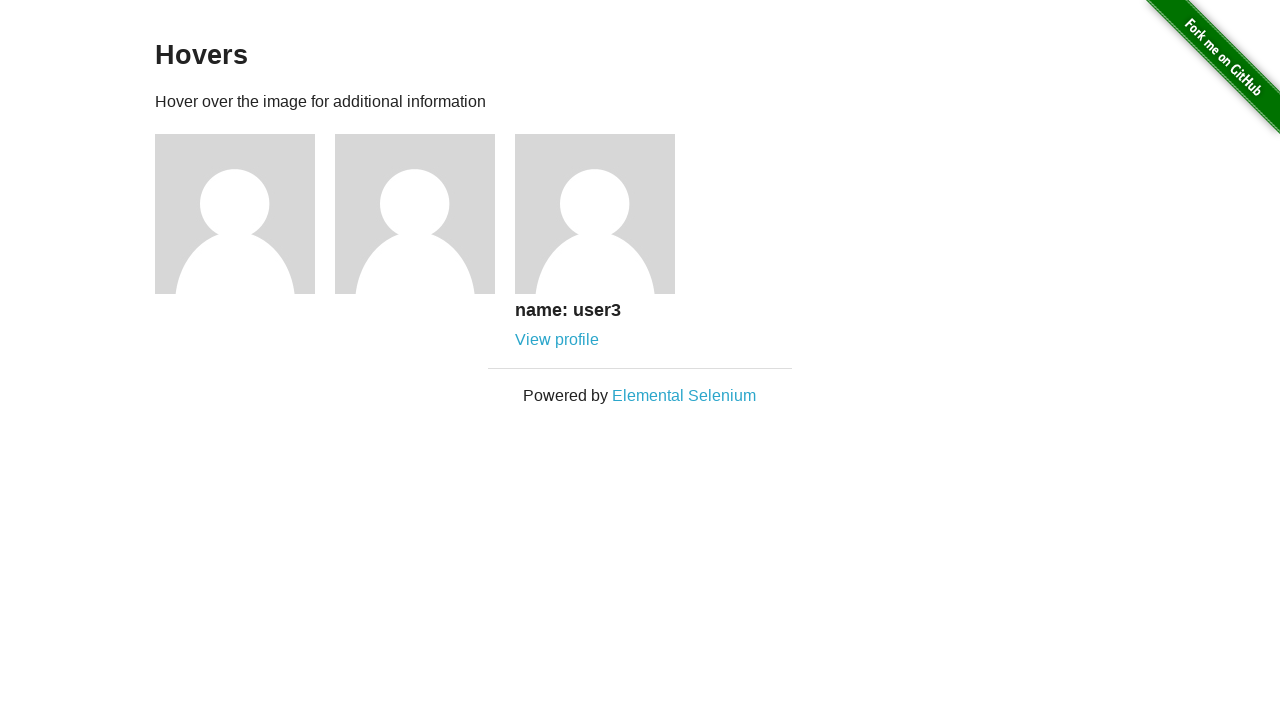

Verified user name is 'name: user3'
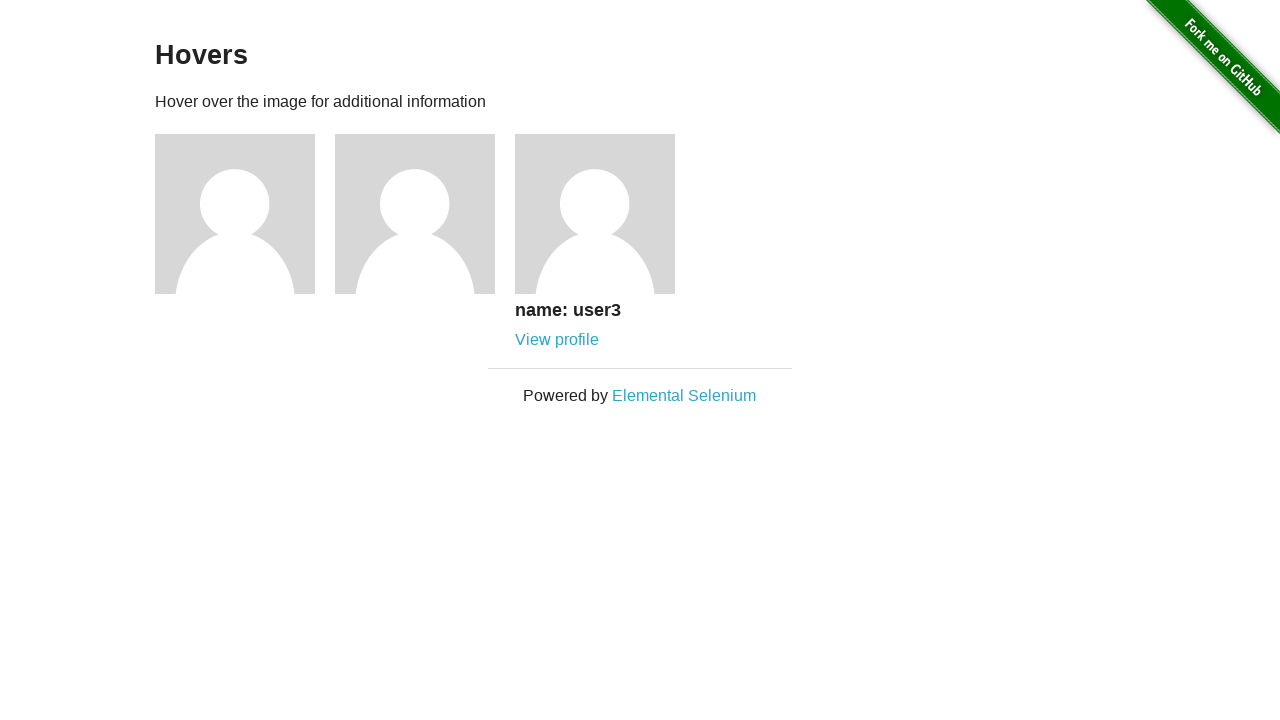

Clicked on the third user's profile link at (557, 340) on xpath=//div[@class='figure'][3]//a
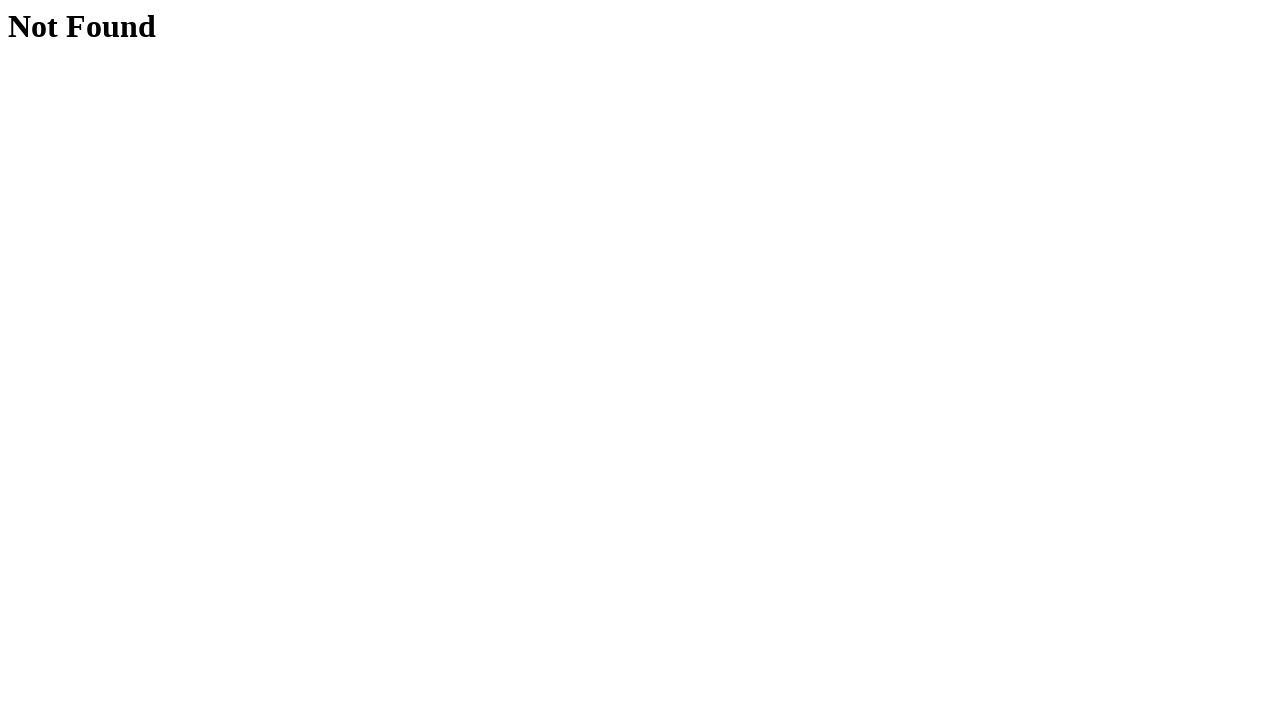

Waited for page to load - domcontentloaded state reached
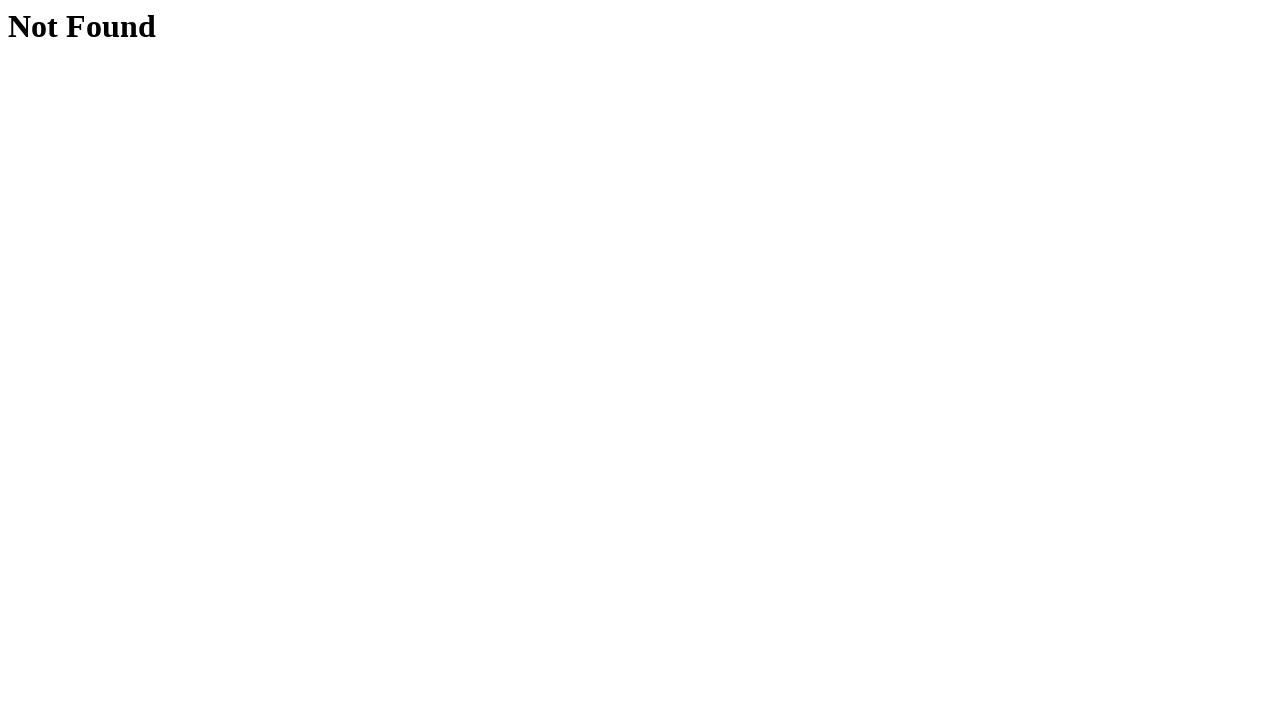

Retrieved body text from page
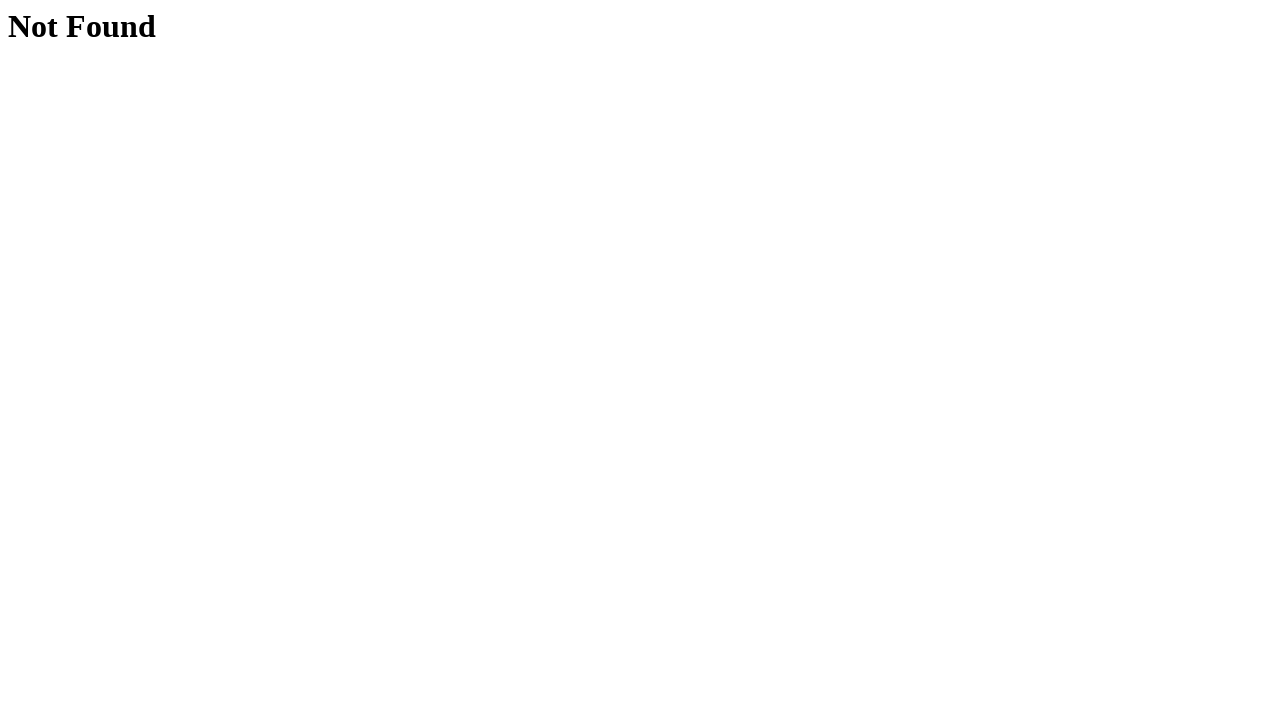

Verified 'Not Found' message is displayed on page
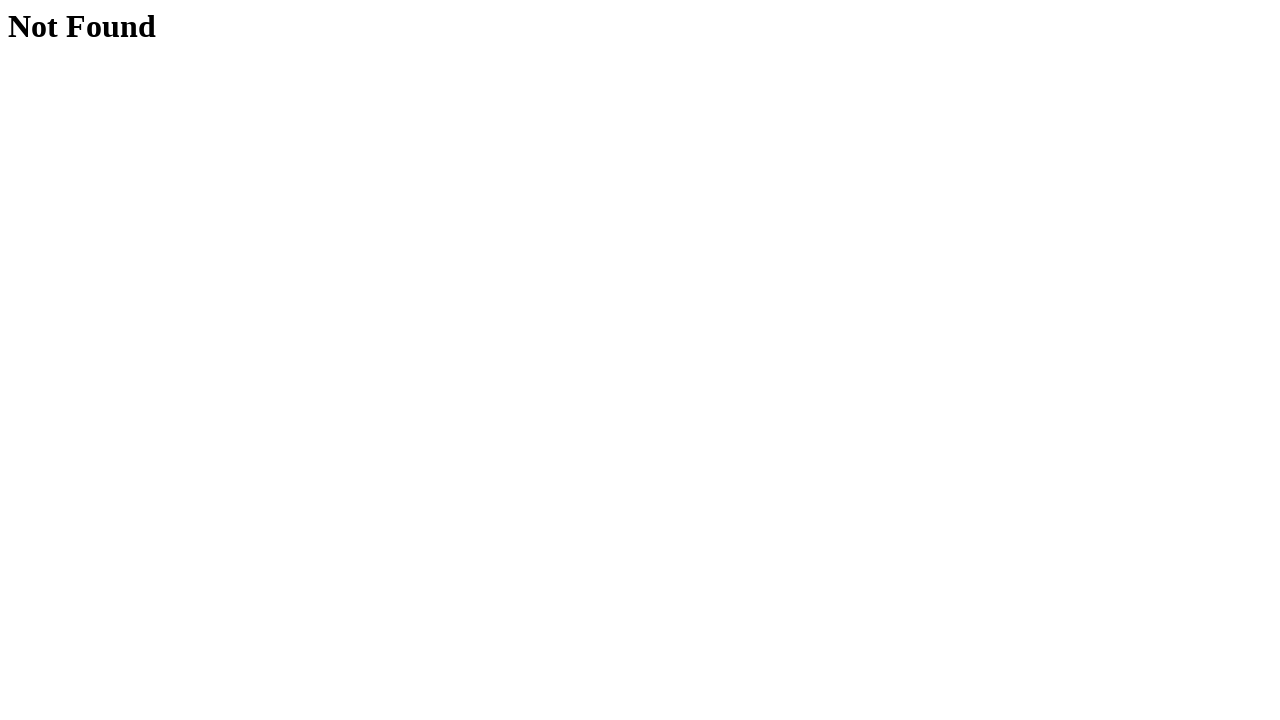

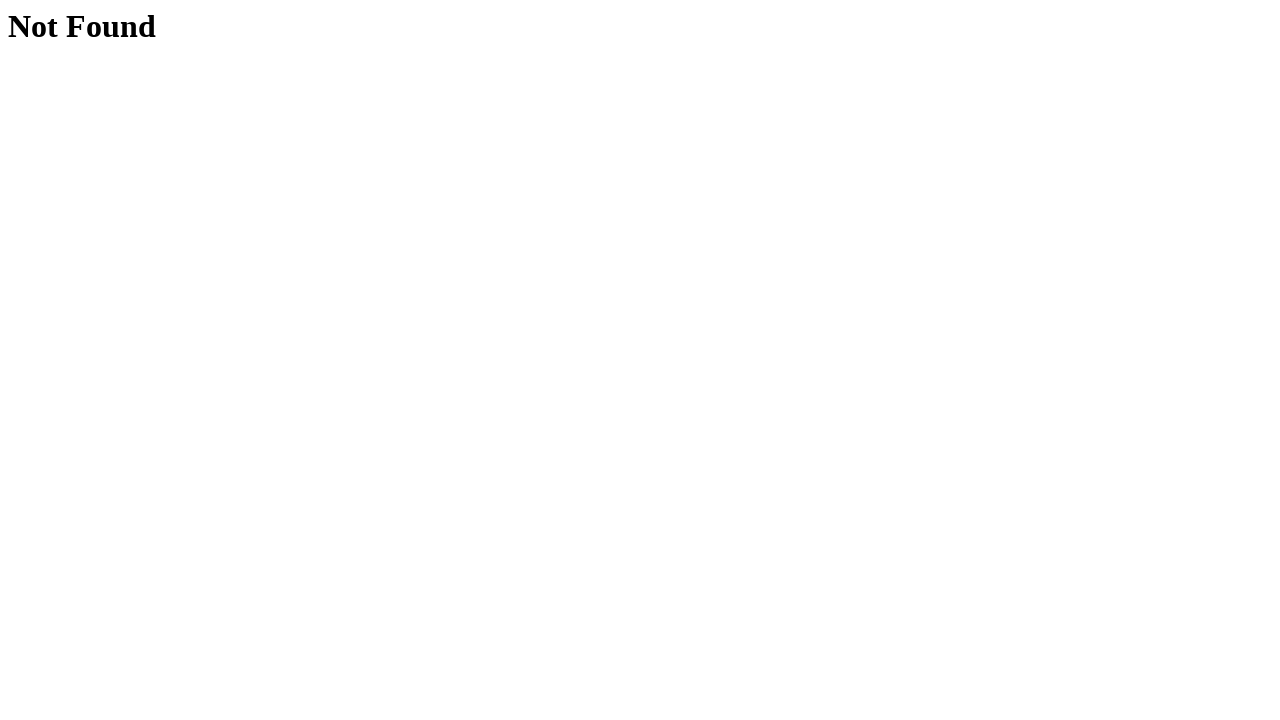